Tests login form validation by entering incorrect credentials and verifying the error message is displayed

Starting URL: https://rahulshettyacademy.com/loginpagePractise/

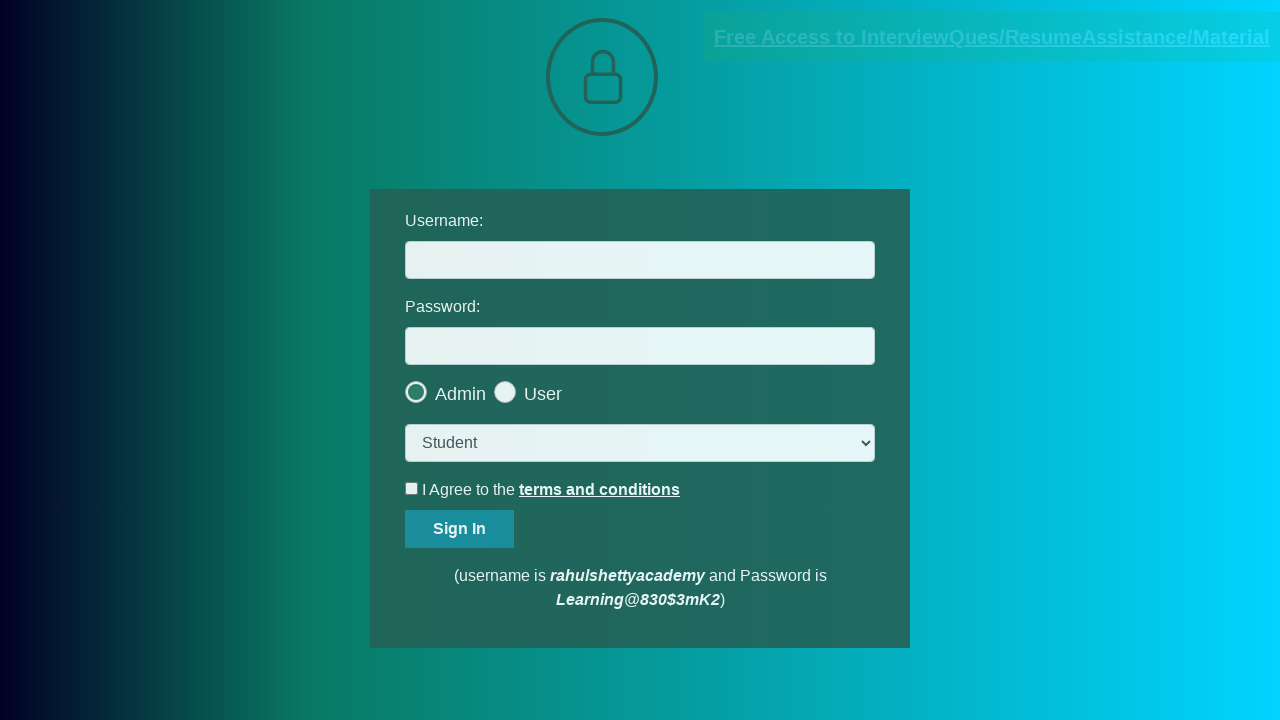

Filled username field with 'learning' on #username
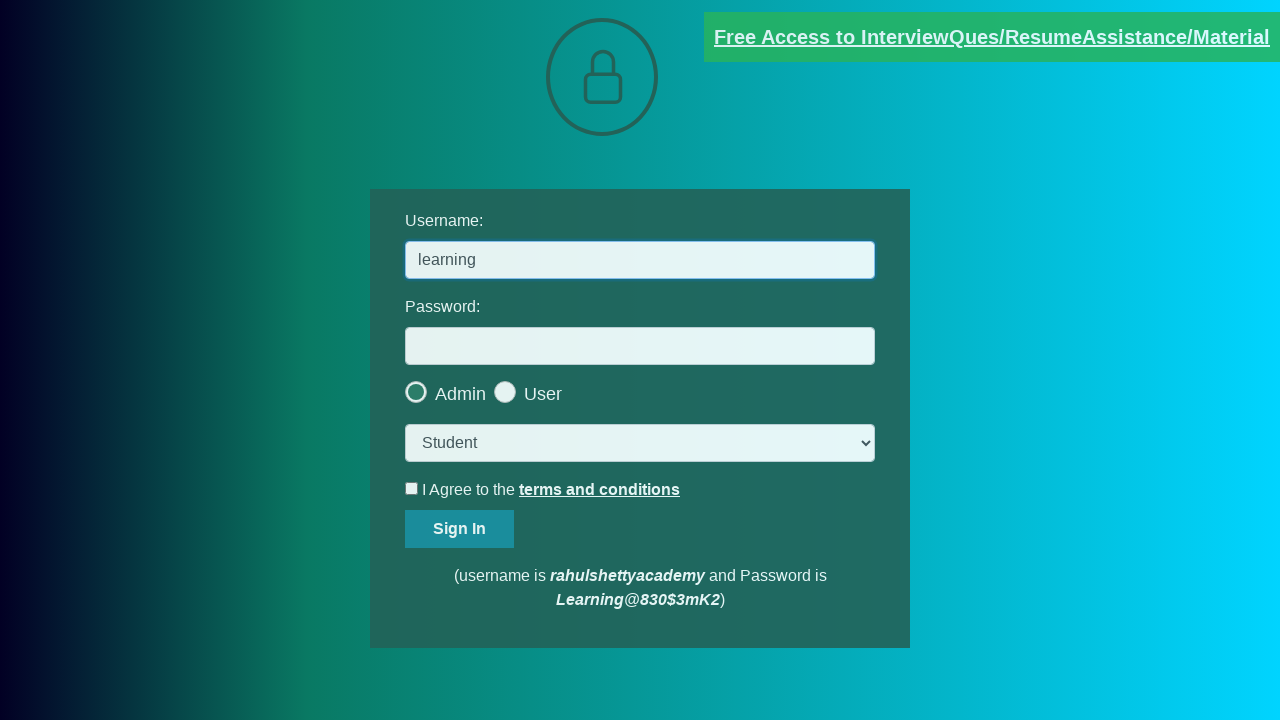

Filled password field with 'learning' on [type='password']
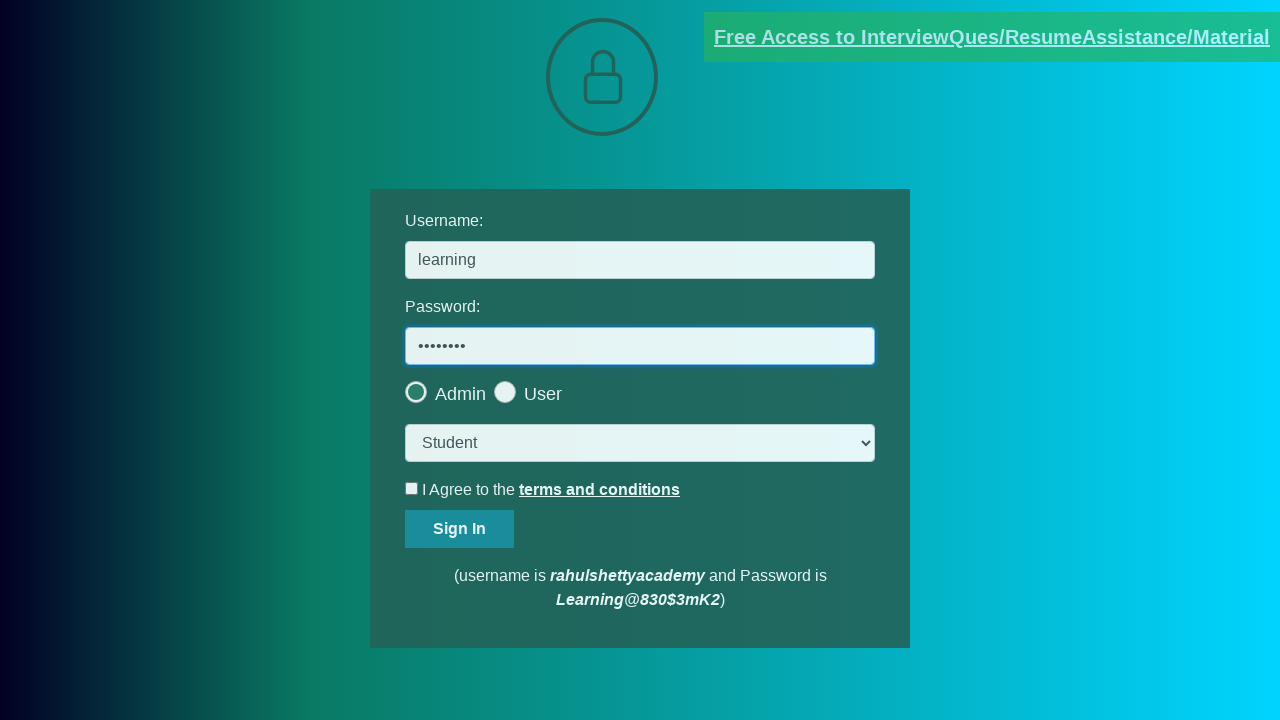

Clicked sign in button at (460, 529) on #signInBtn
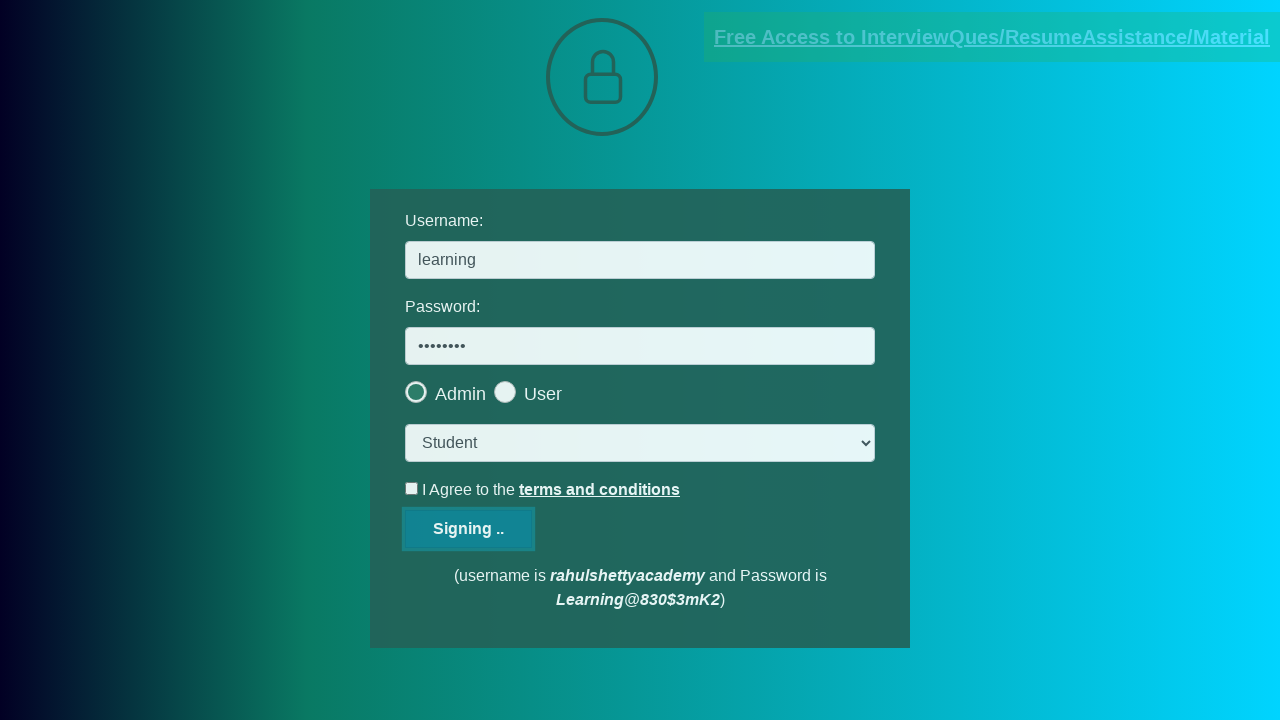

Error message element appeared
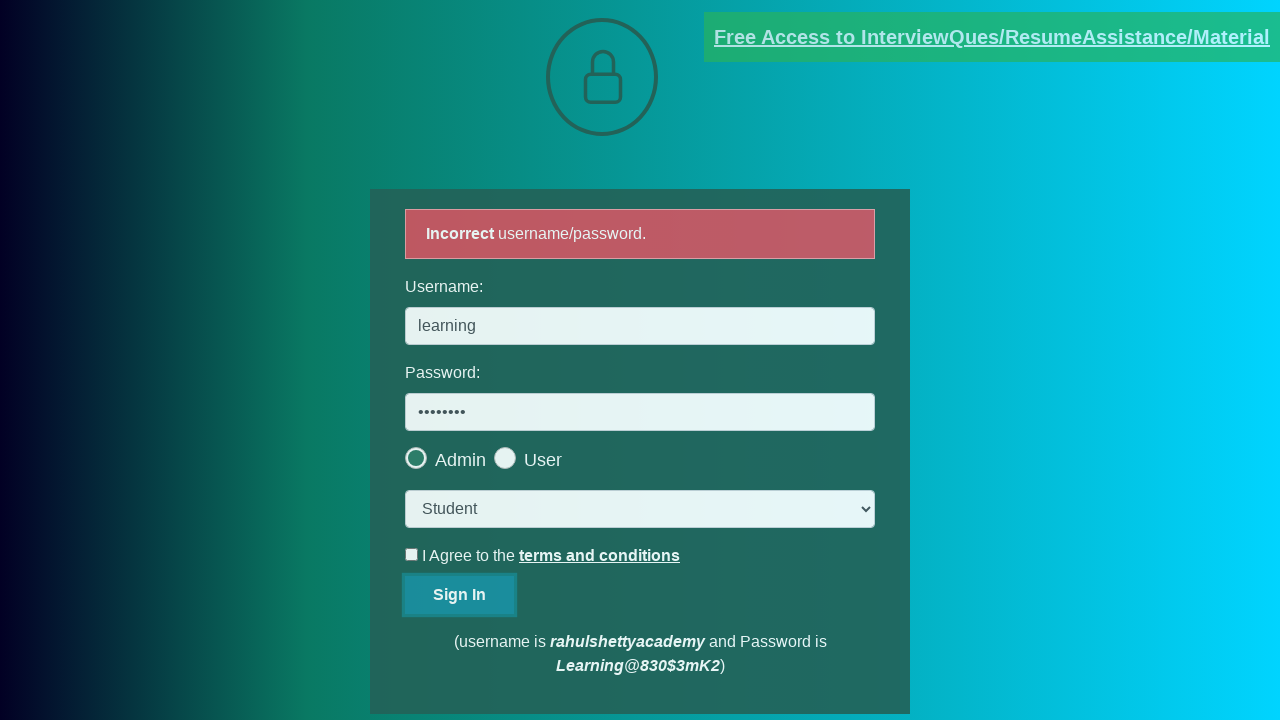

Verified error message contains 'Incorrect' text
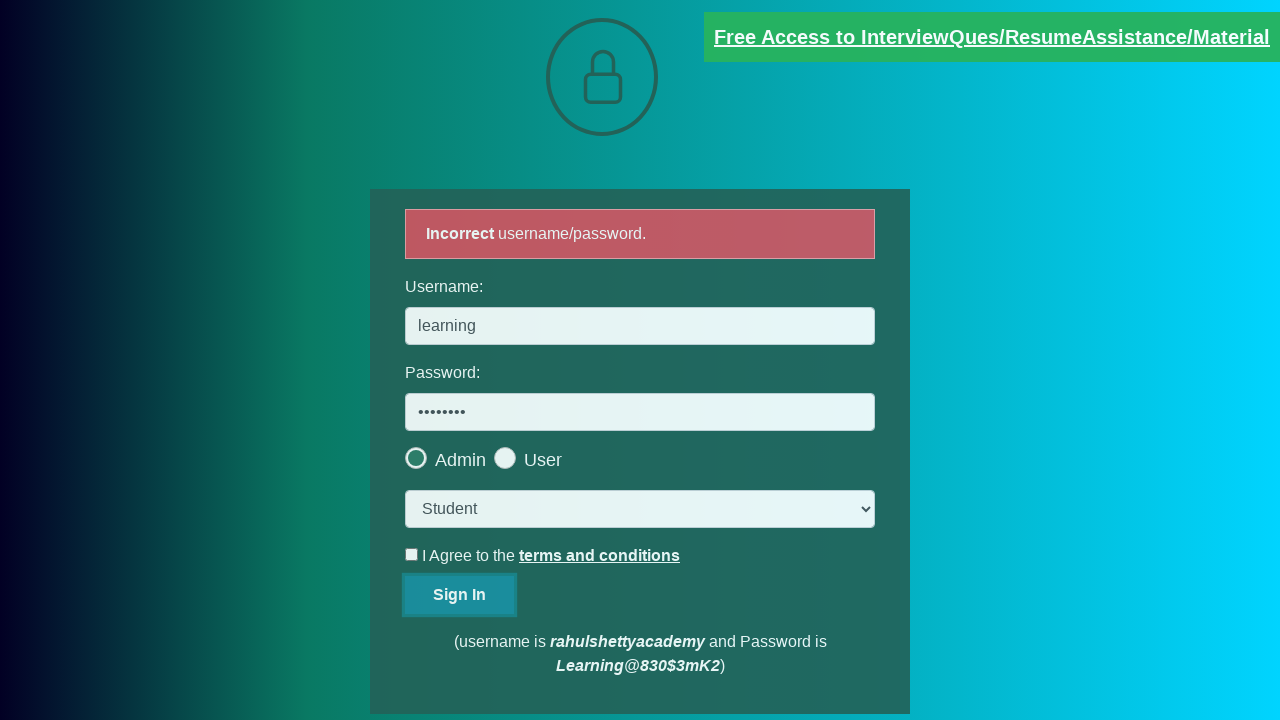

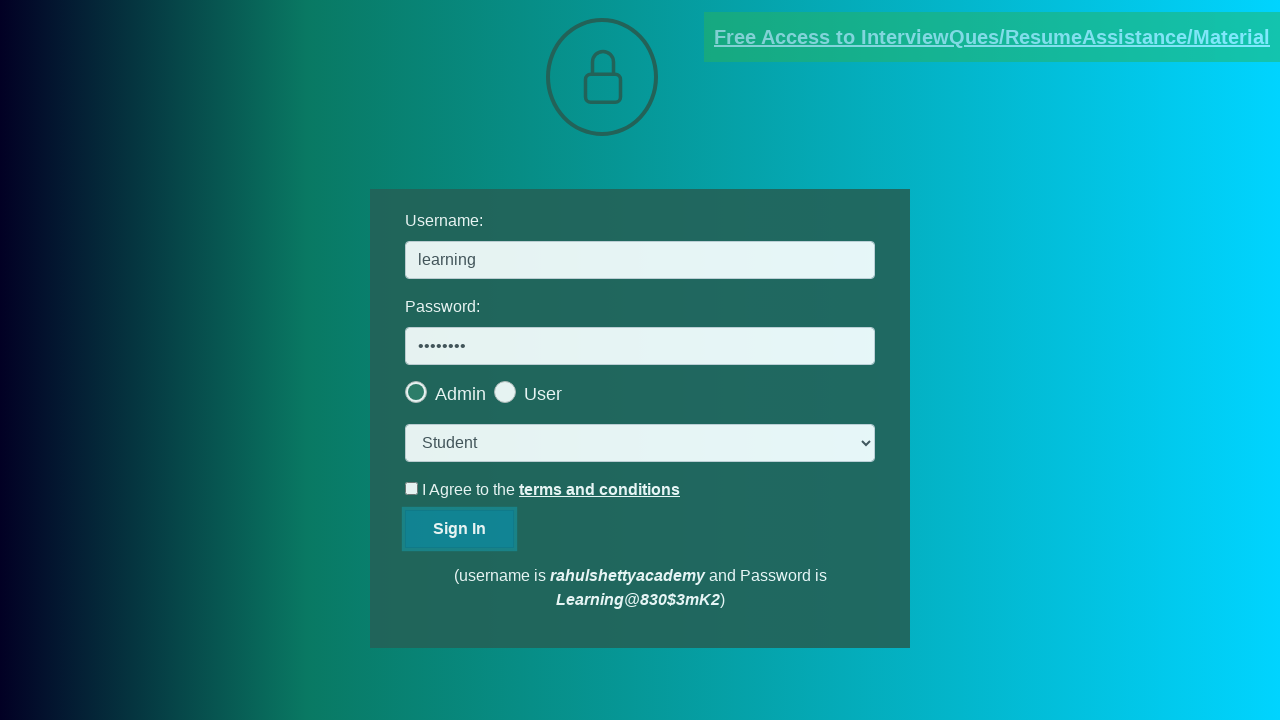